Tests the Wikipedia search widget on a practice site by entering a search term, clicking submit, then clicking on each search result link which opens in new windows, and demonstrates multi-window handling.

Starting URL: https://testautomationpractice.blogspot.com/

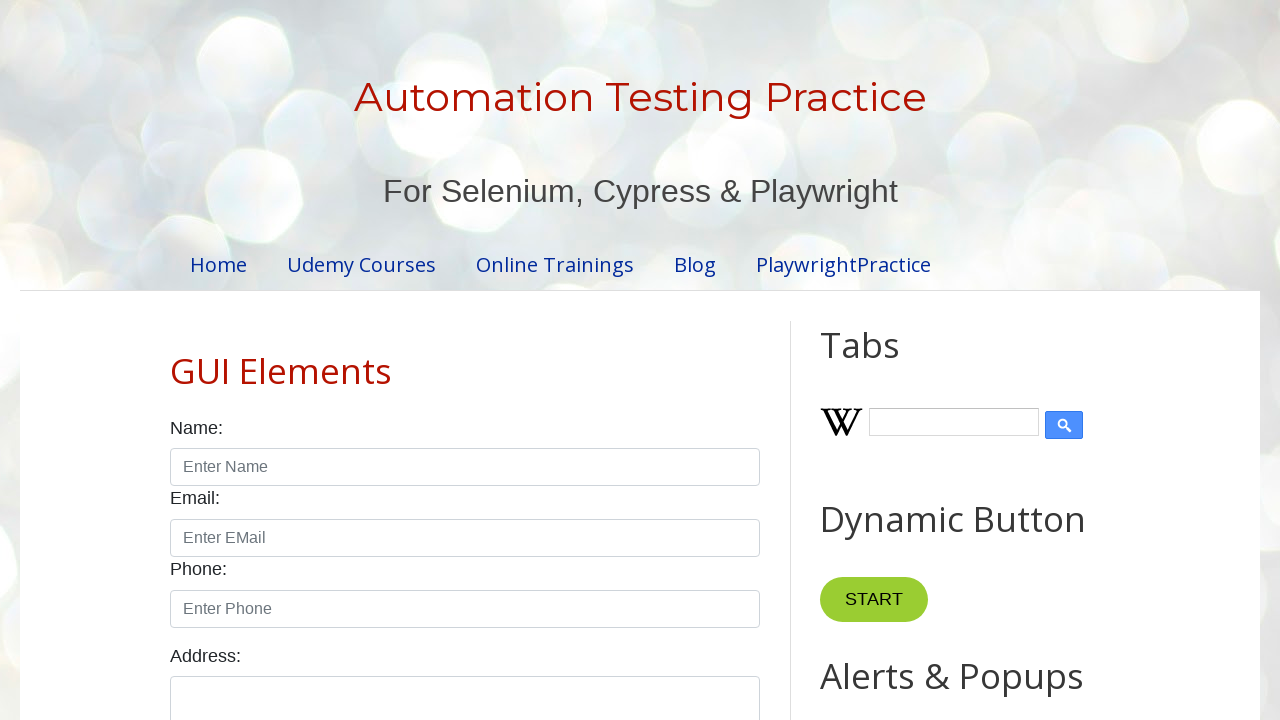

Filled Wikipedia search input with 'testing' on input#Wikipedia1_wikipedia-search-input
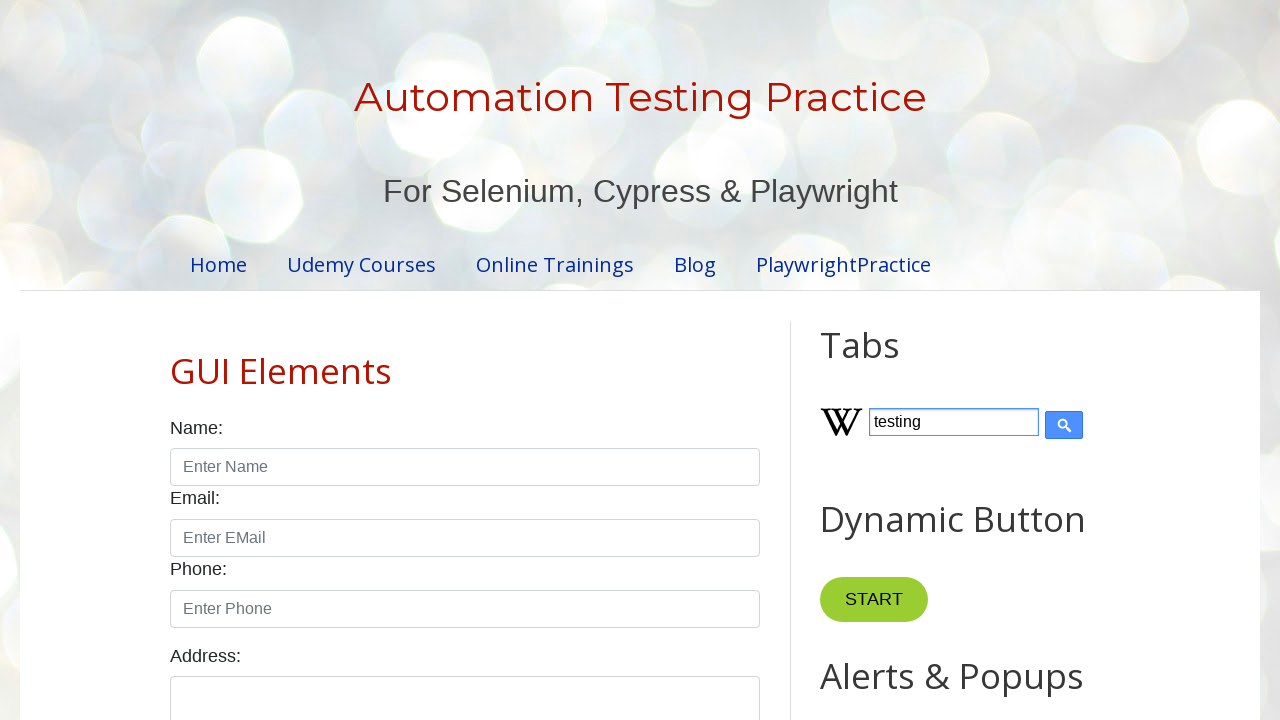

Clicked submit button to search Wikipedia at (1064, 425) on input[type='submit']
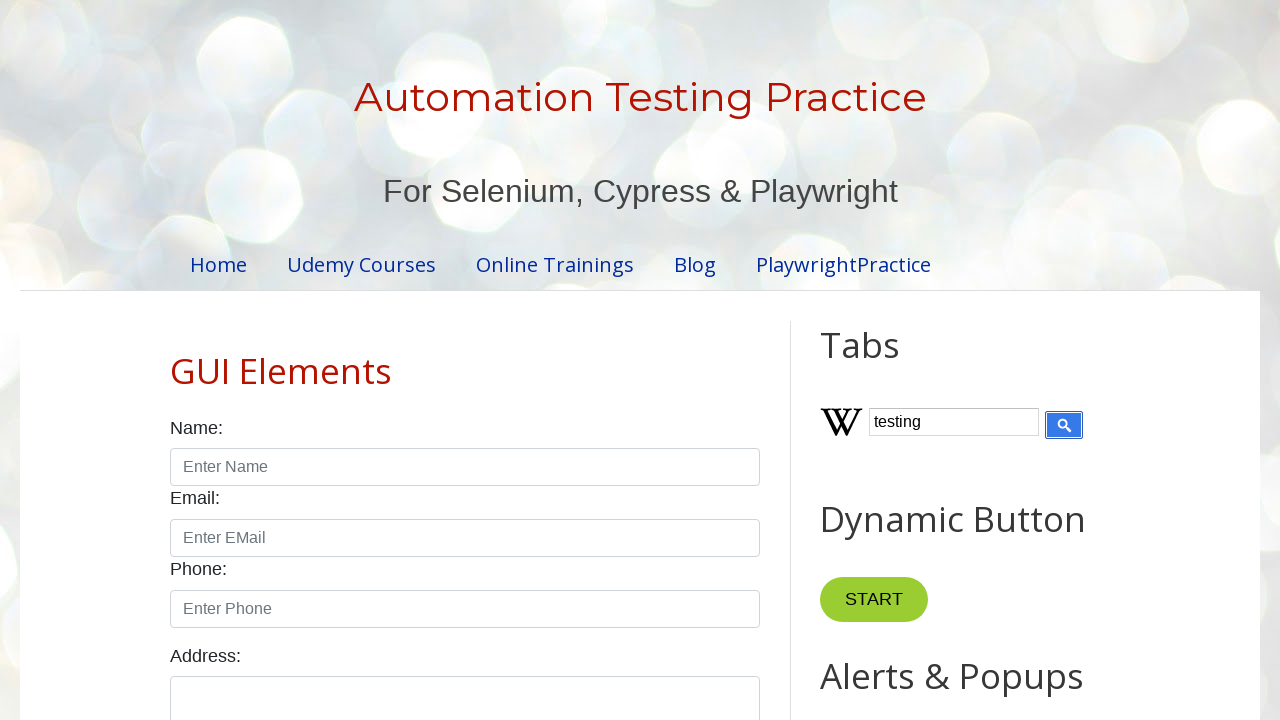

Wikipedia search results loaded
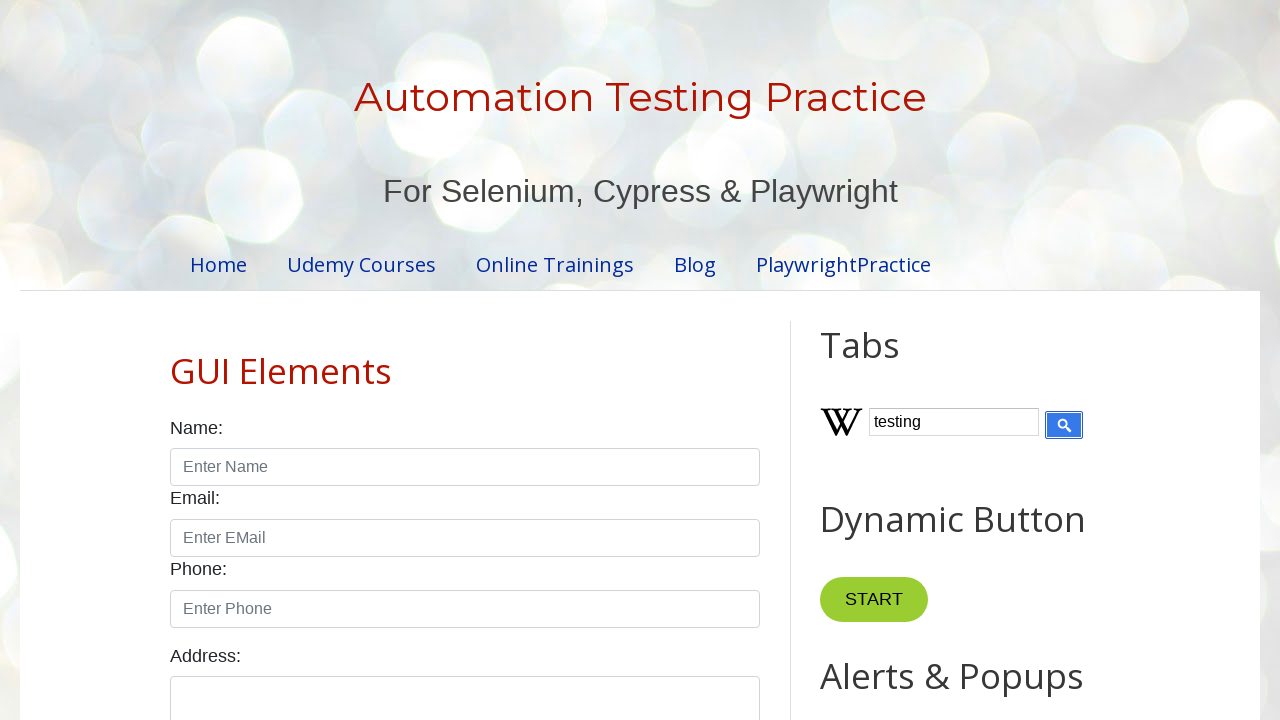

Found 0 search result links
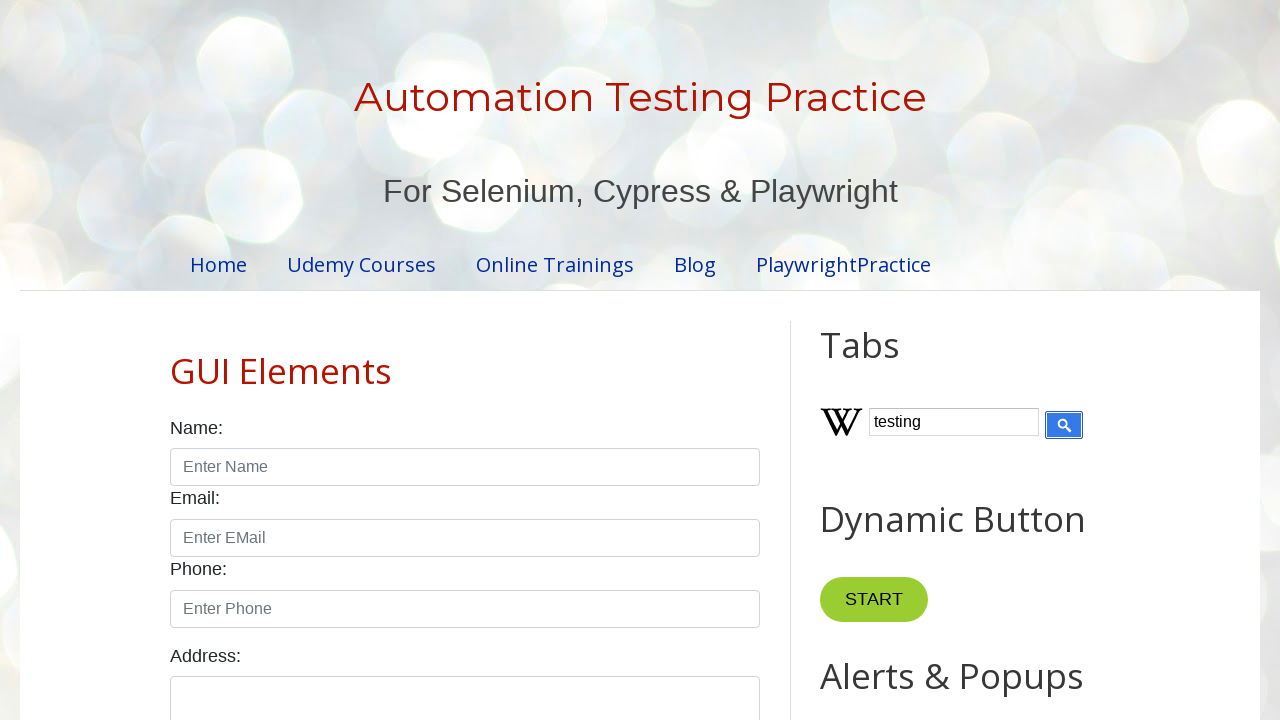

Retrieved all 1 open pages from context
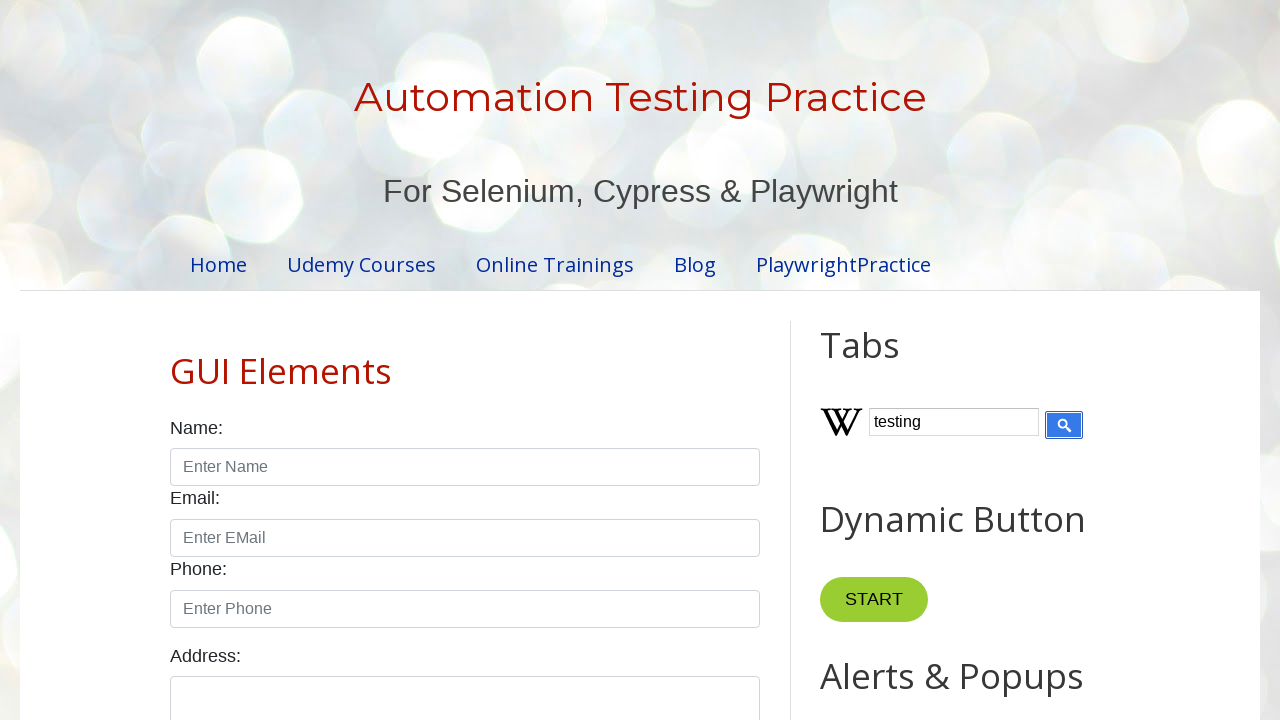

Brought a page to front
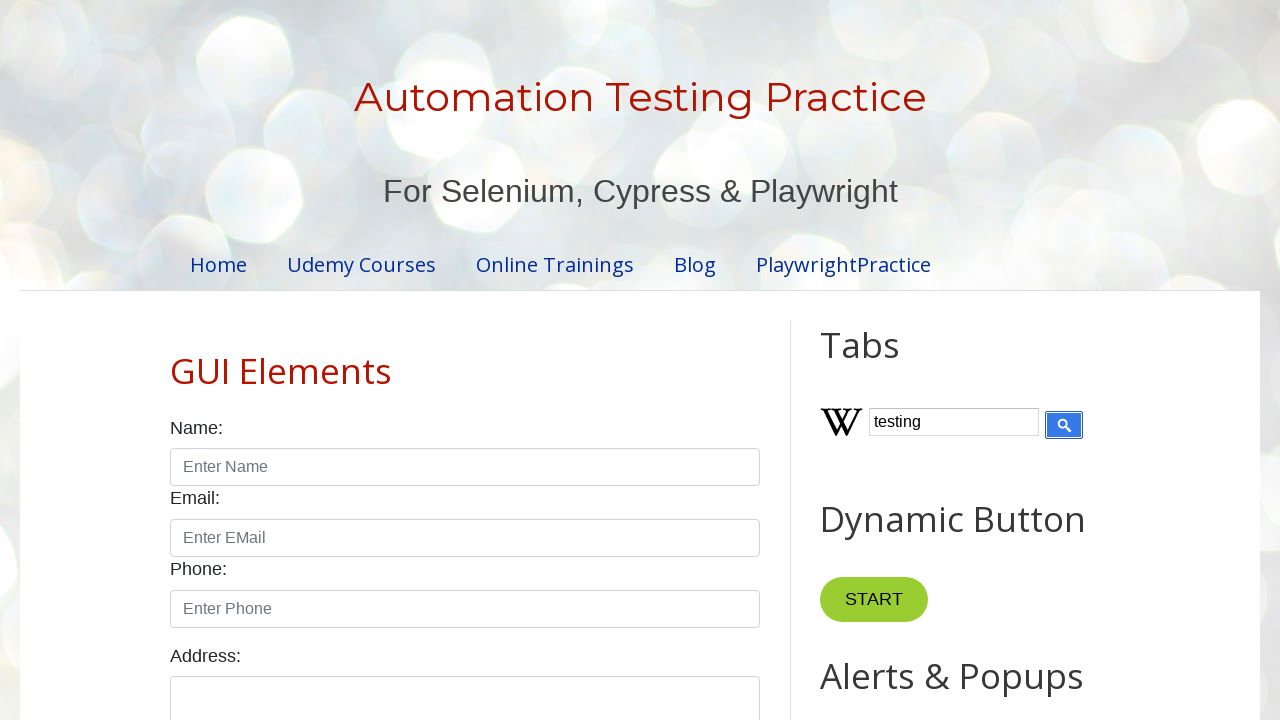

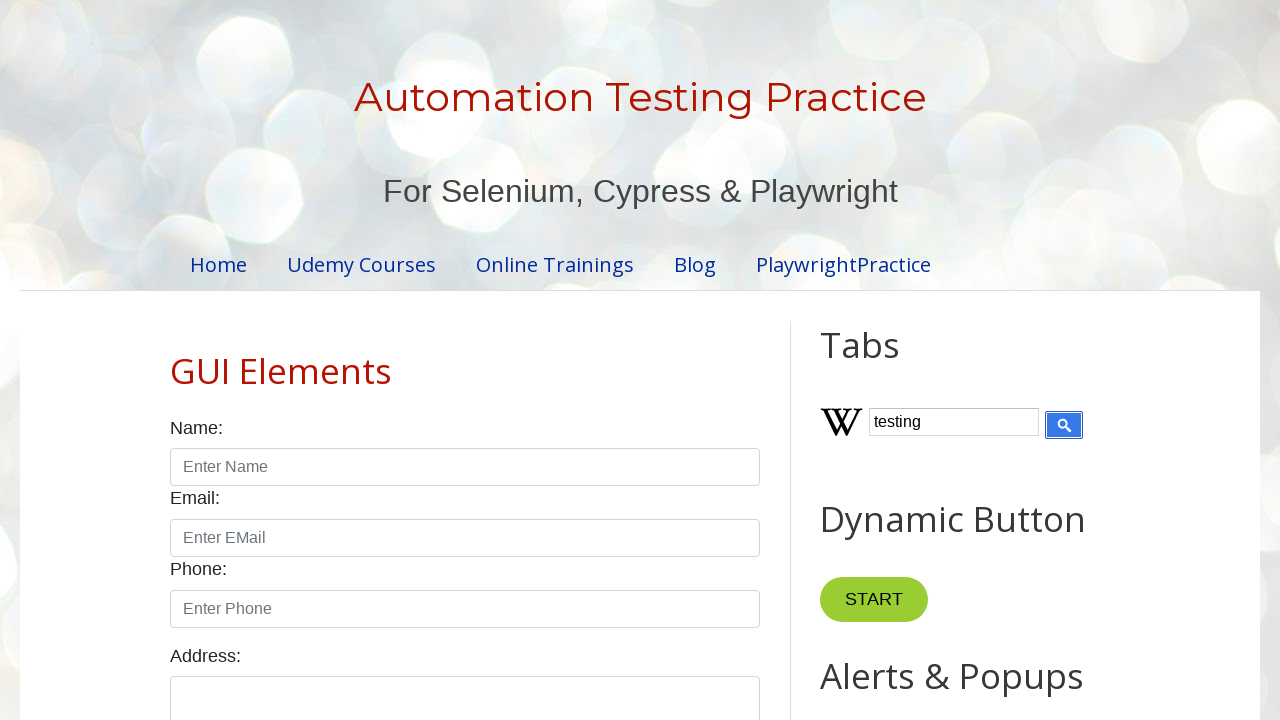